Tests checkbox functionality by finding all checkboxes on the page and clicking those that are not already selected

Starting URL: https://the-internet.herokuapp.com/checkboxes

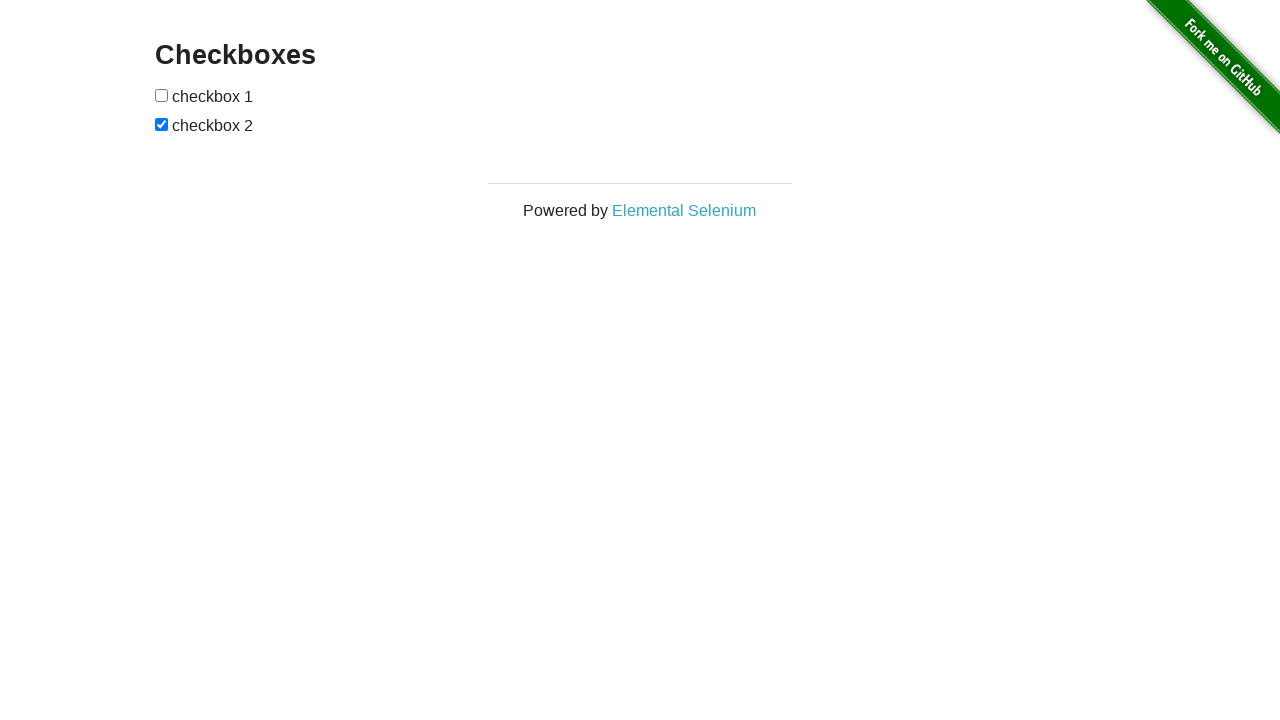

Navigated to checkboxes test page
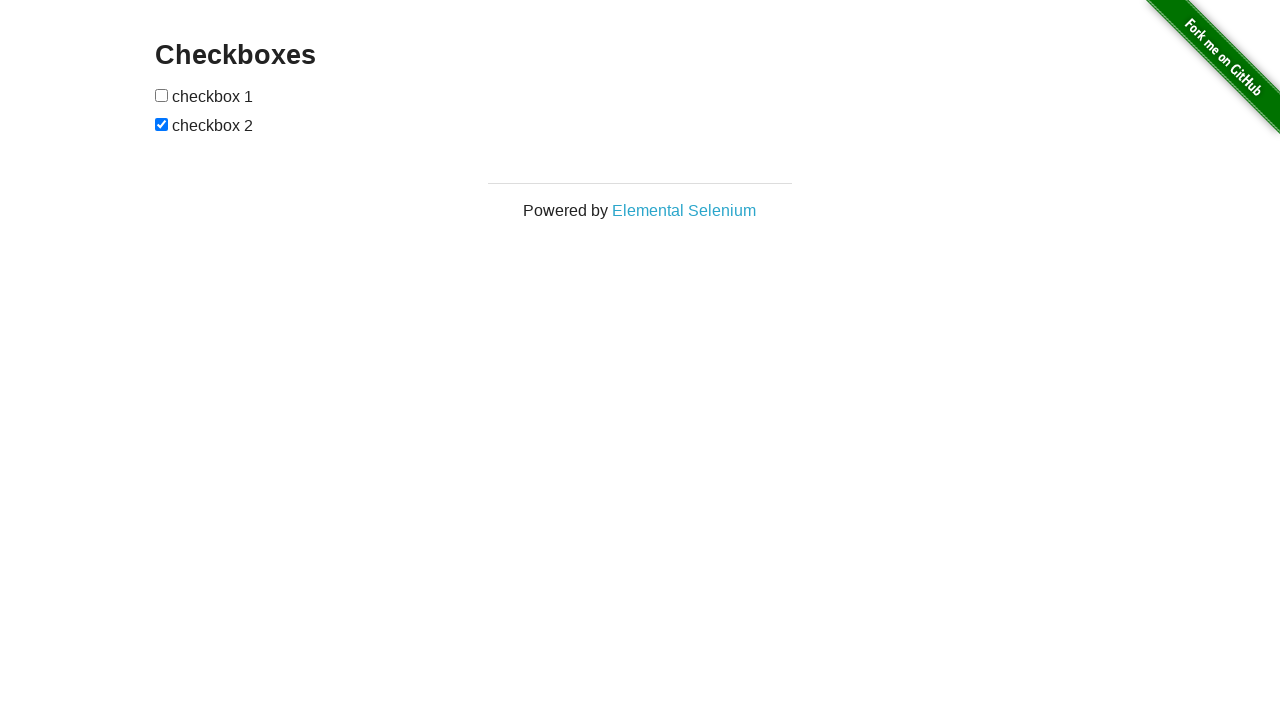

Found all checkboxes on the page
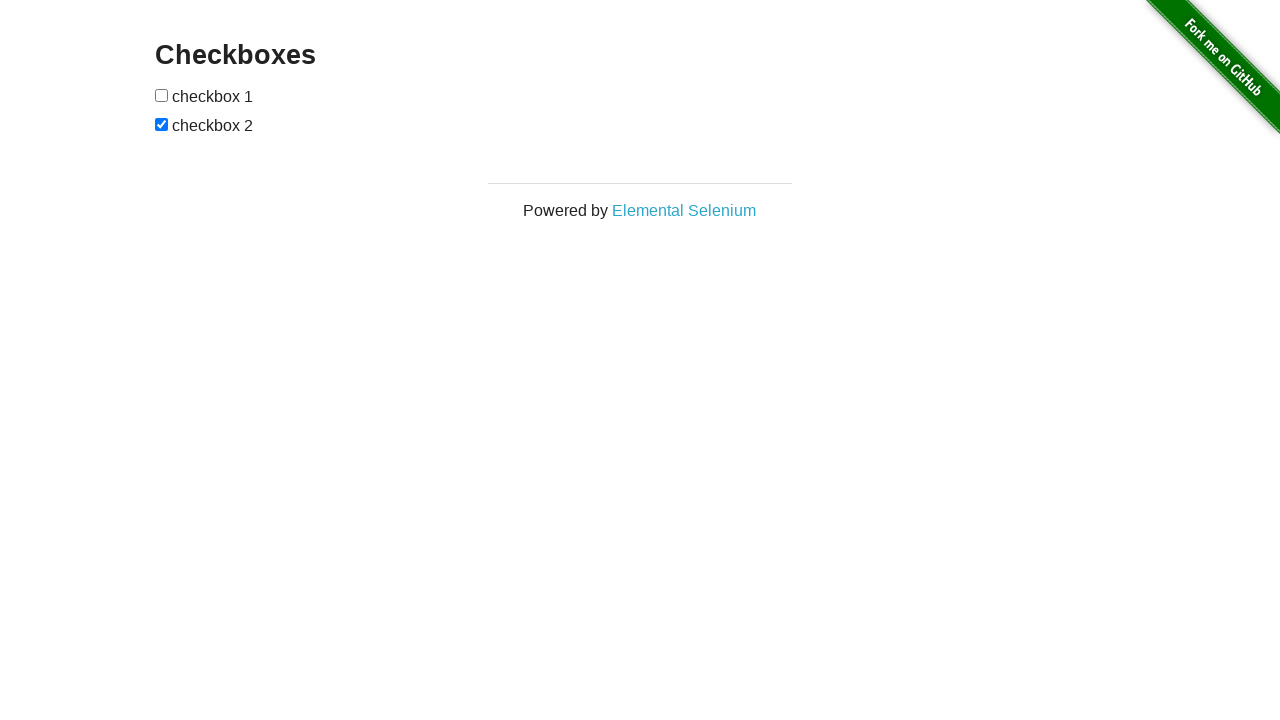

Clicked an unchecked checkbox at (162, 95) on input[type='checkbox'] >> nth=0
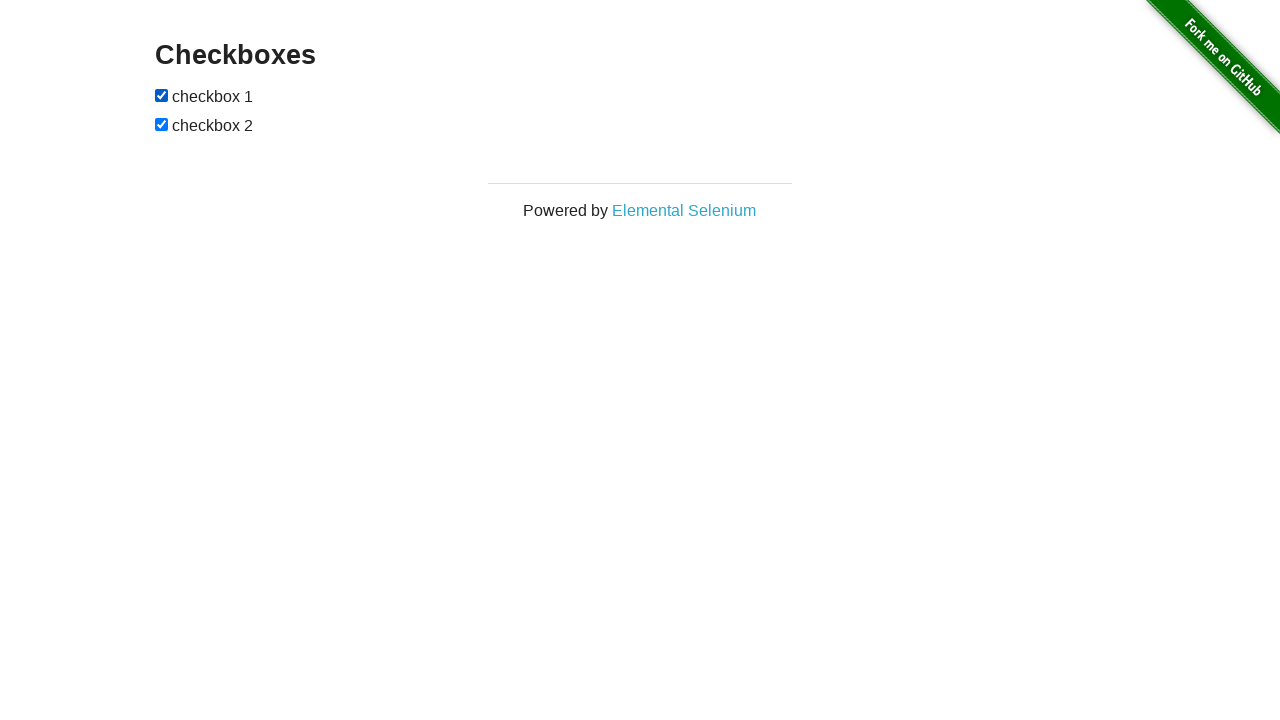

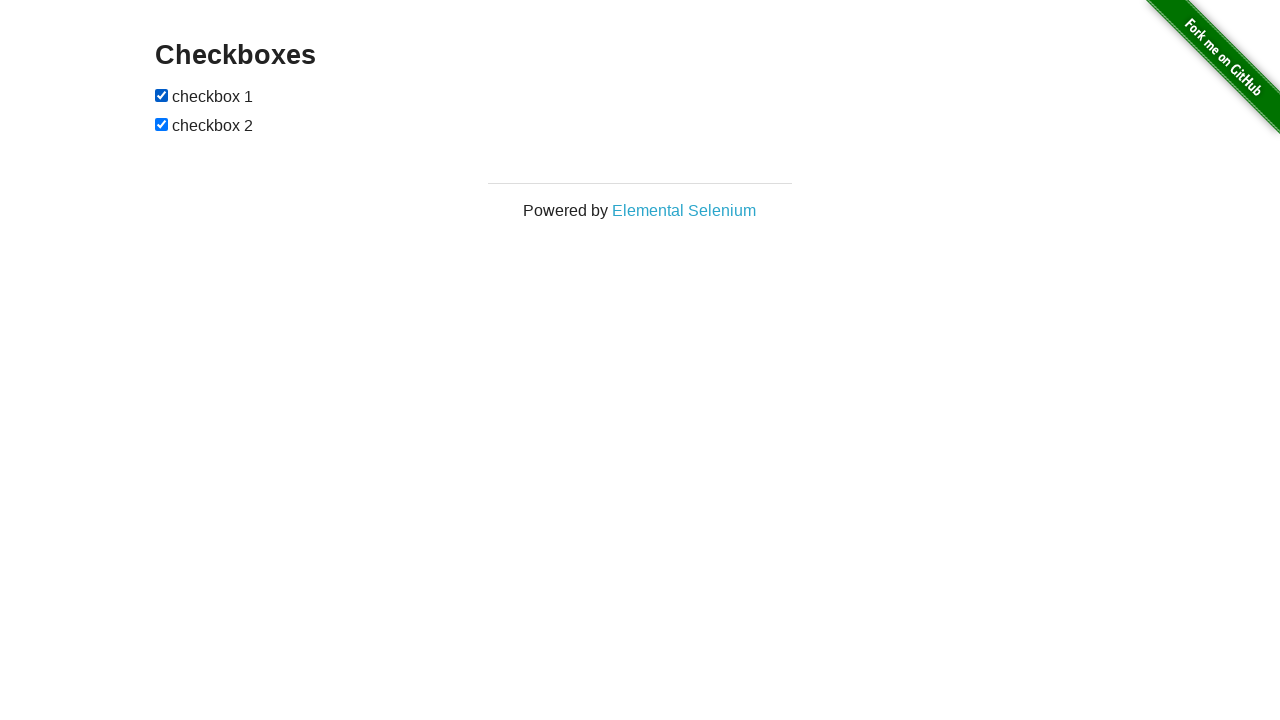